Tests Vue.js dropdown component by selecting options from a dropdown menu and verifying the selected values are displayed.

Starting URL: https://mikerodham.github.io/vue-dropdowns/

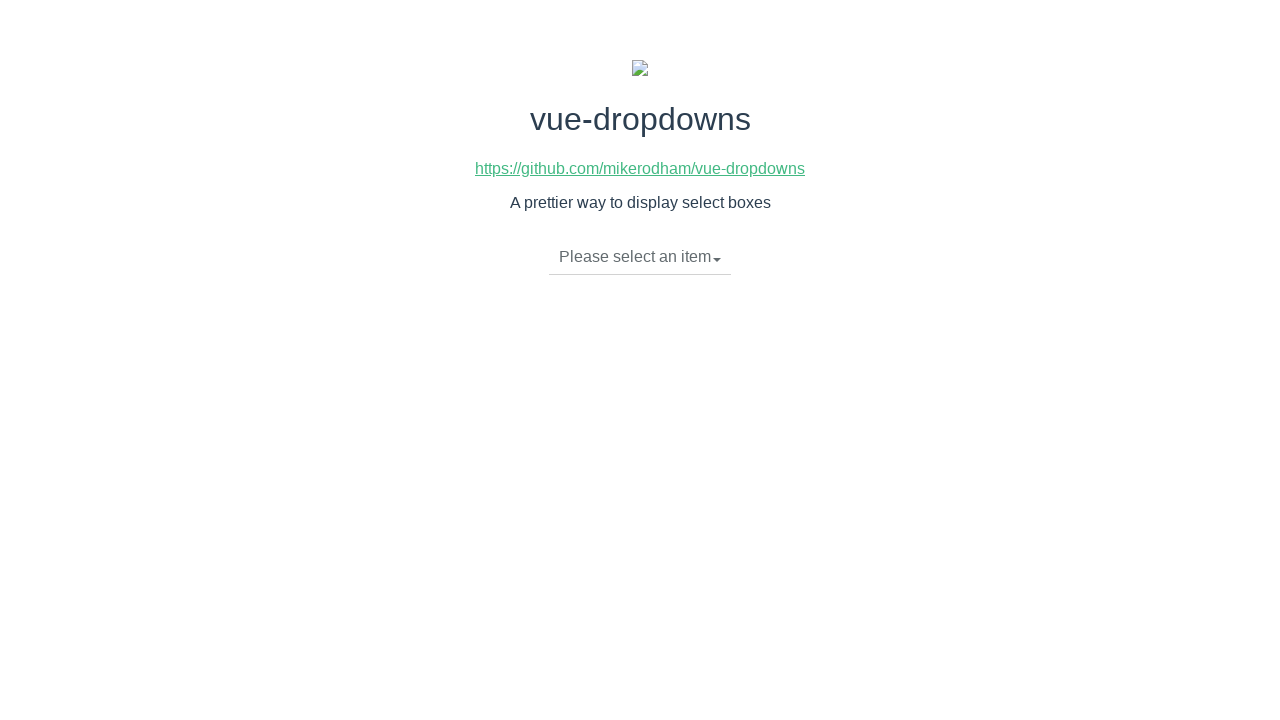

Clicked dropdown button to open menu at (640, 258) on div.btn-group
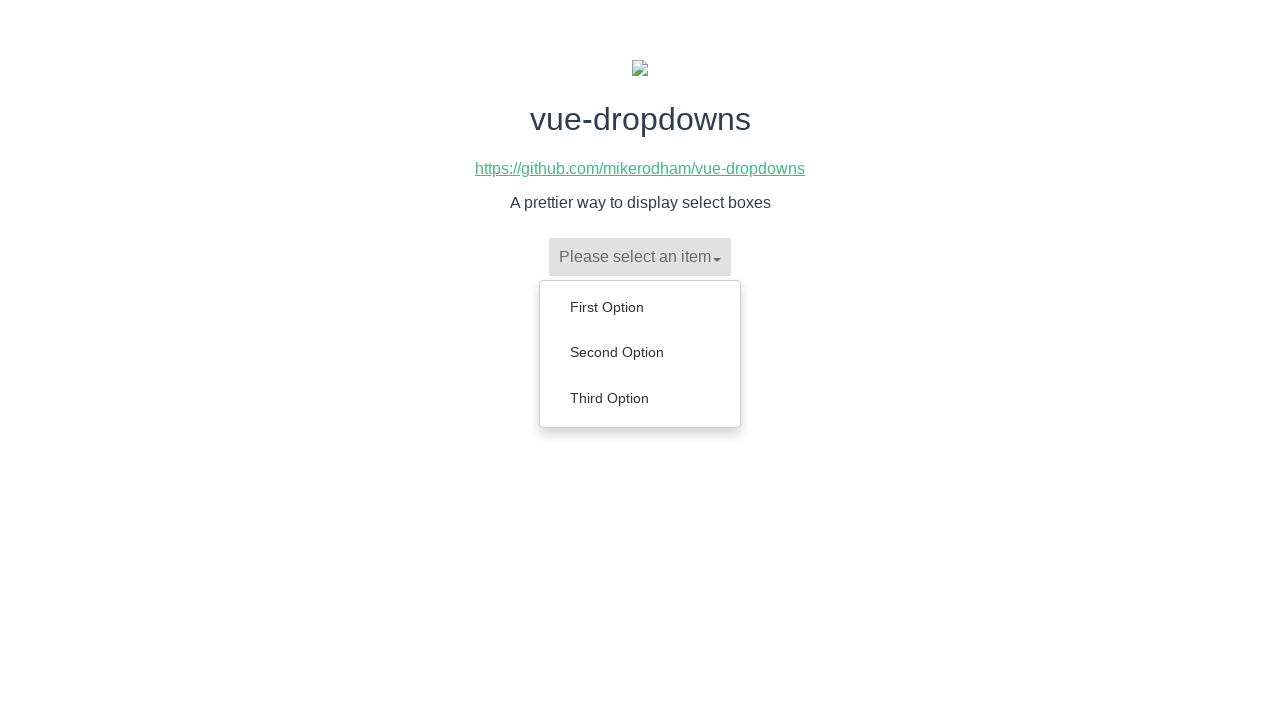

Dropdown menu options loaded
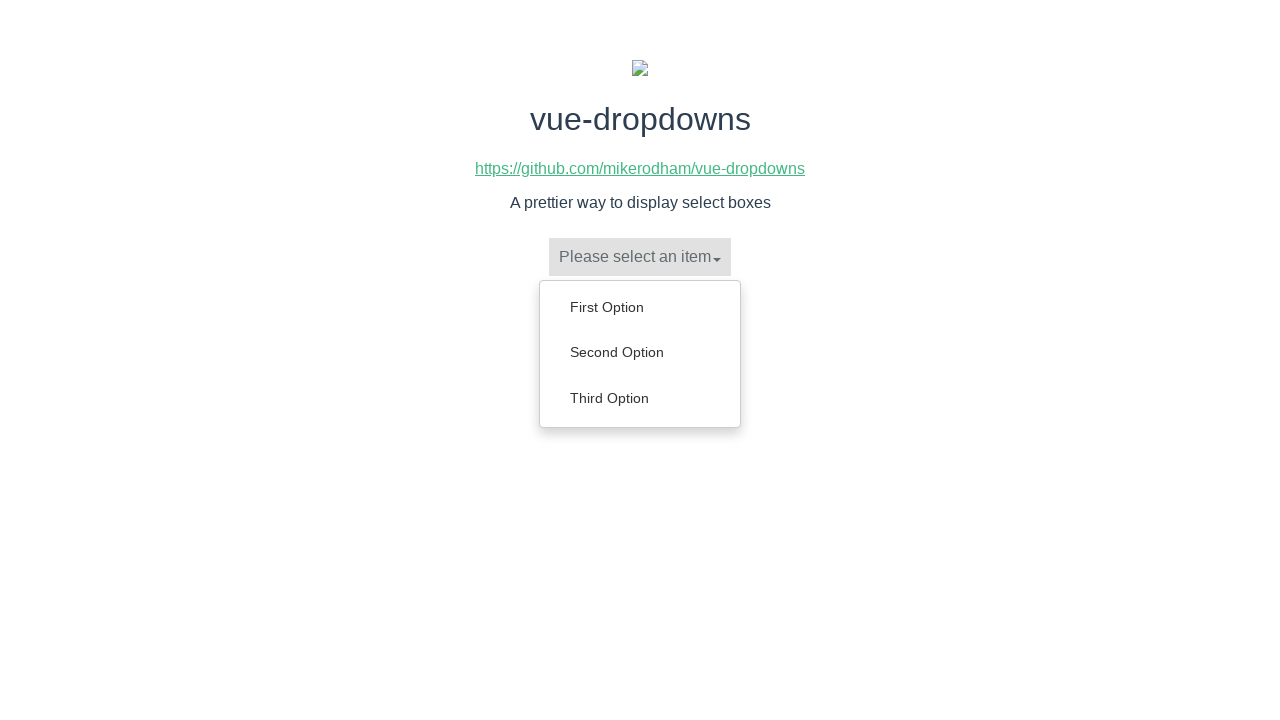

Selected 'First Option' from dropdown at (640, 307) on ul.dropdown-menu > li:has-text('First Option')
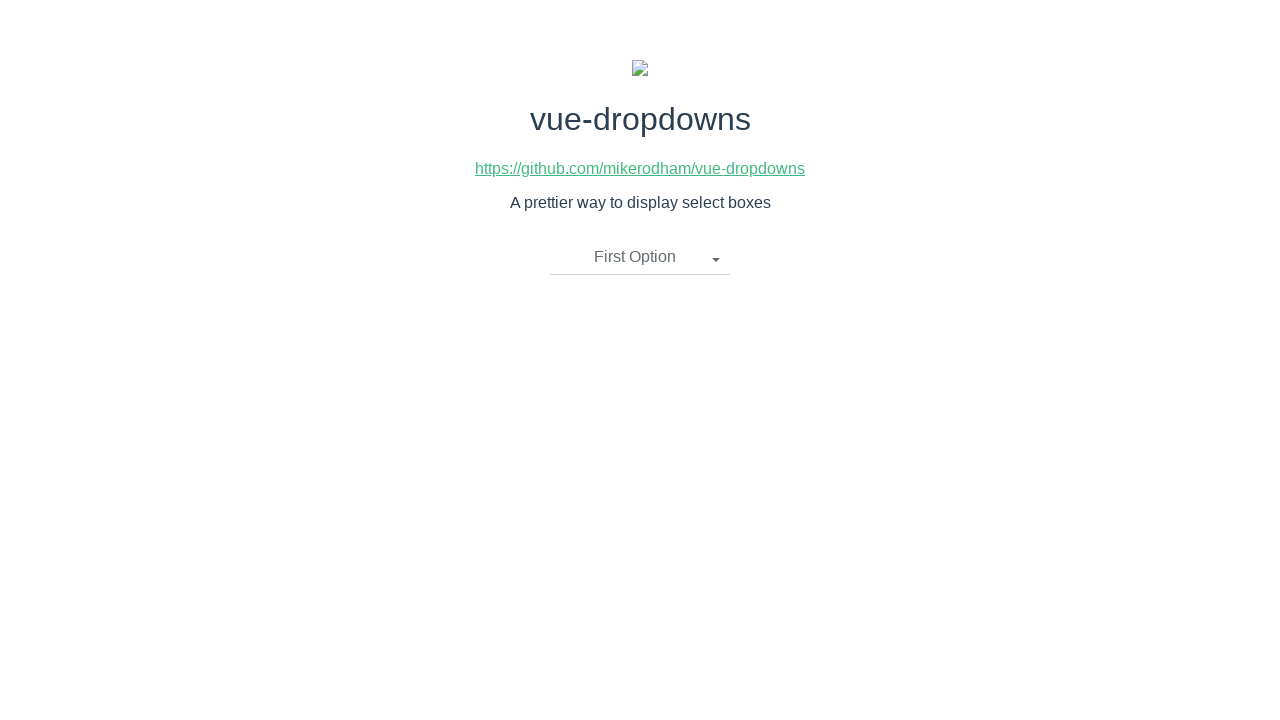

Verified 'First Option' is selected
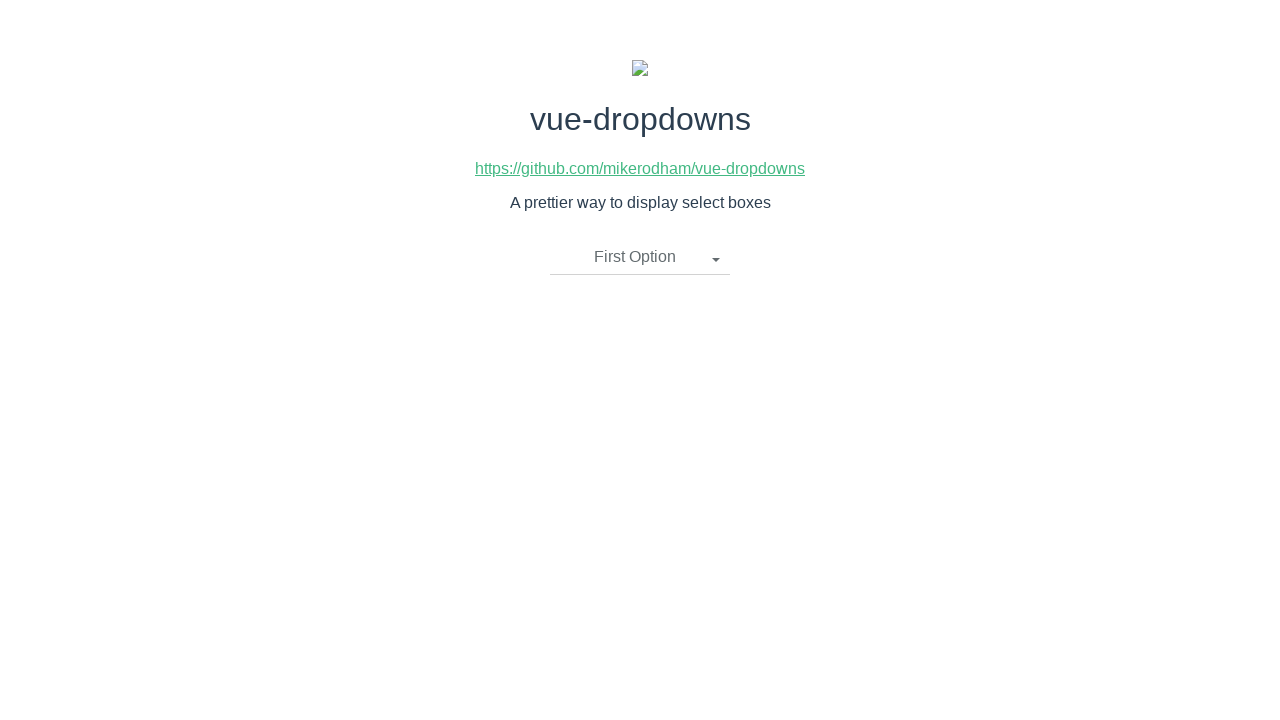

Clicked dropdown button to open menu again at (640, 258) on div.btn-group
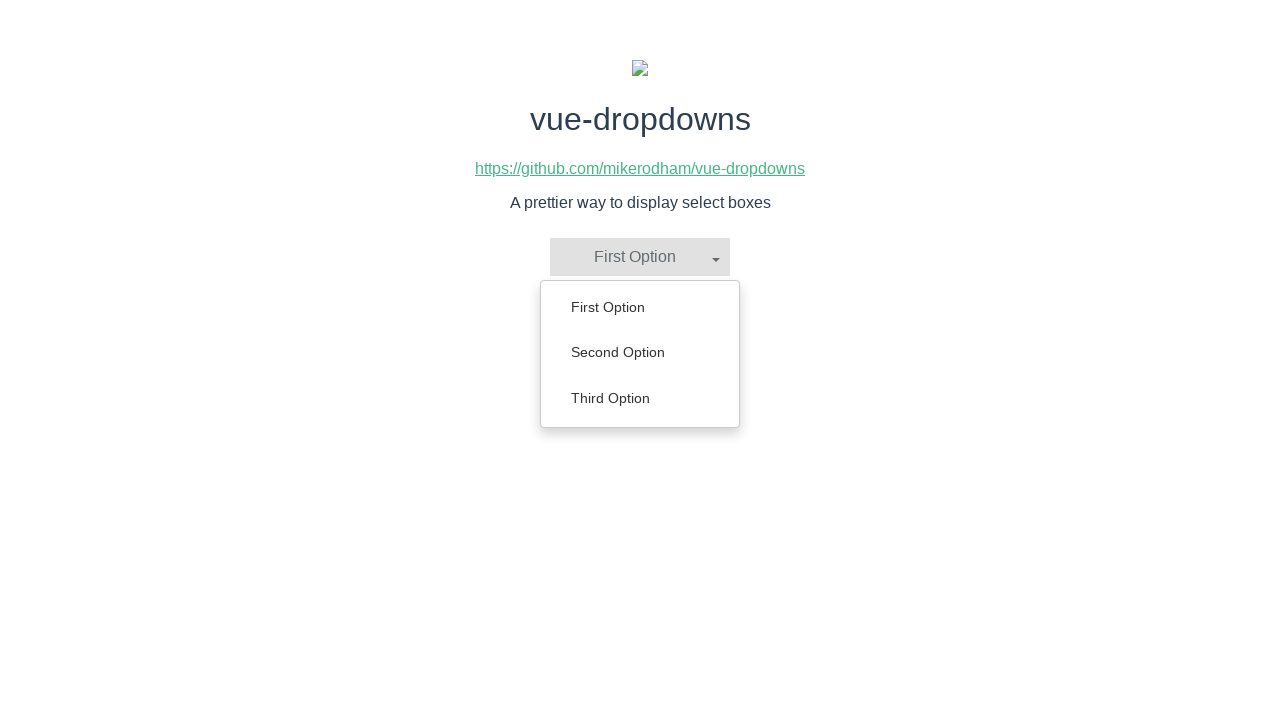

Dropdown menu options loaded
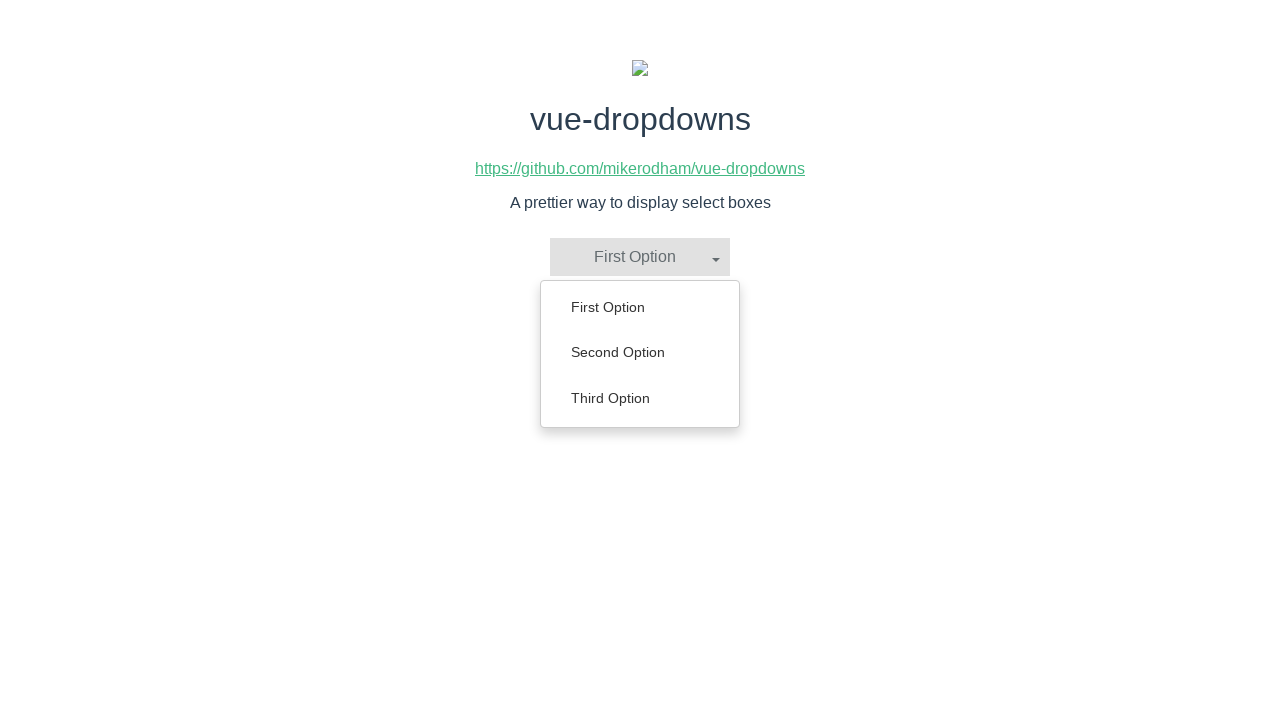

Selected 'Second Option' from dropdown at (640, 352) on ul.dropdown-menu > li:has-text('Second Option')
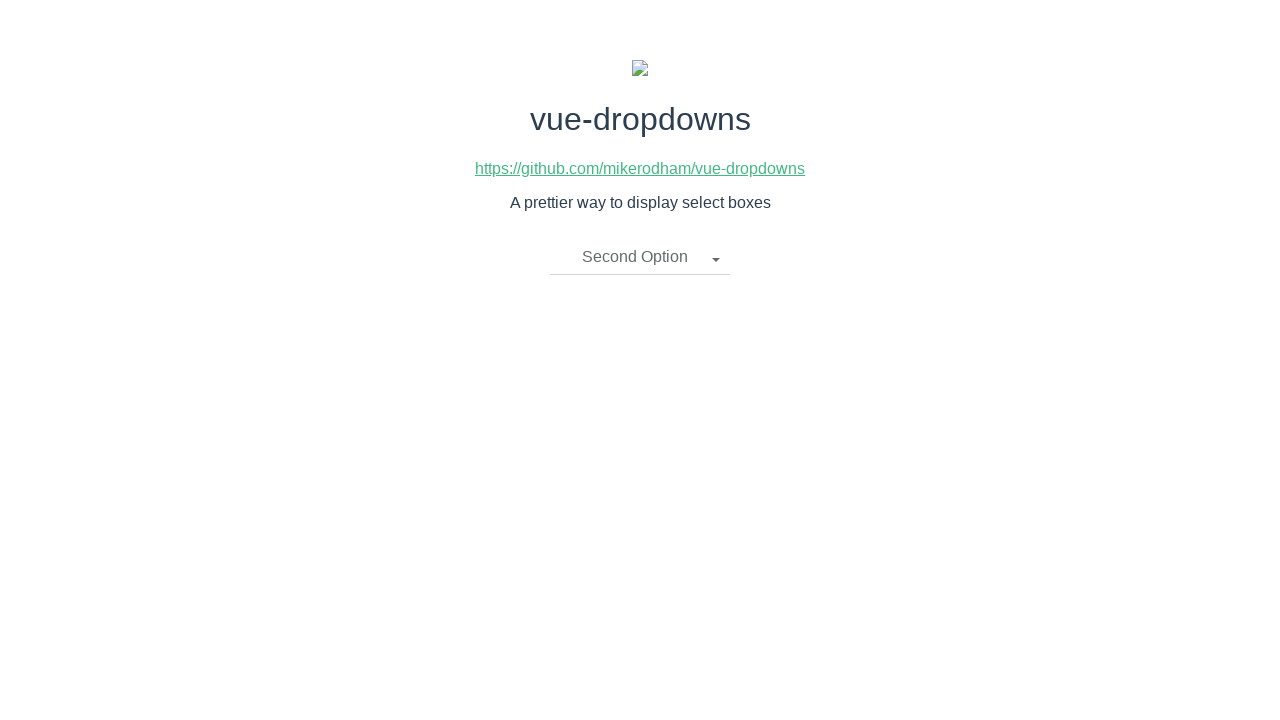

Verified 'Second Option' is selected
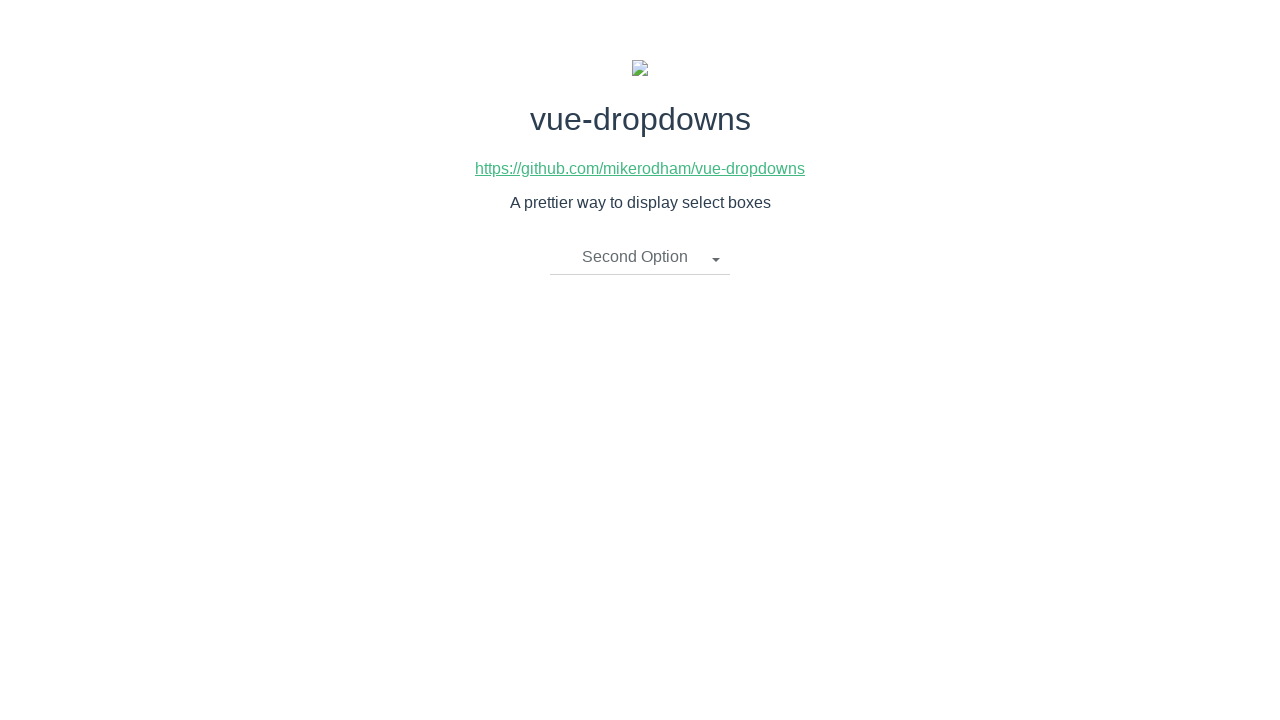

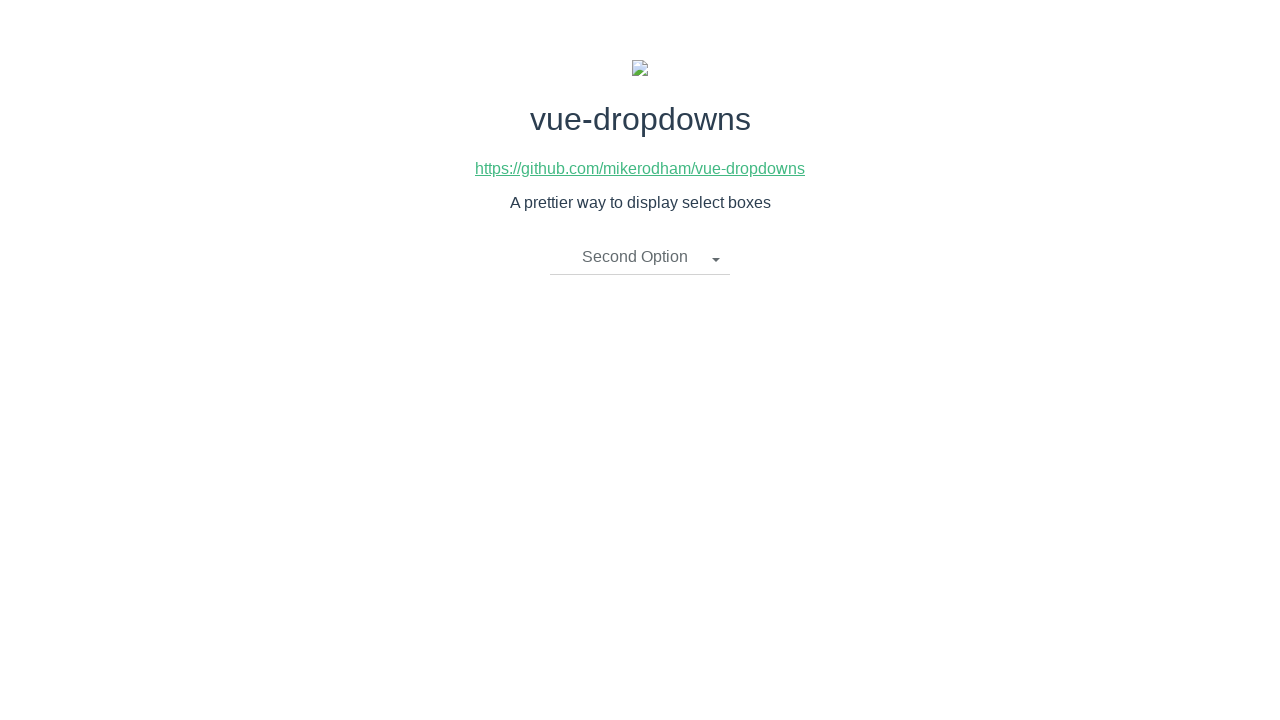